Tests that the back button works correctly with filter navigation

Starting URL: https://demo.playwright.dev/todomvc

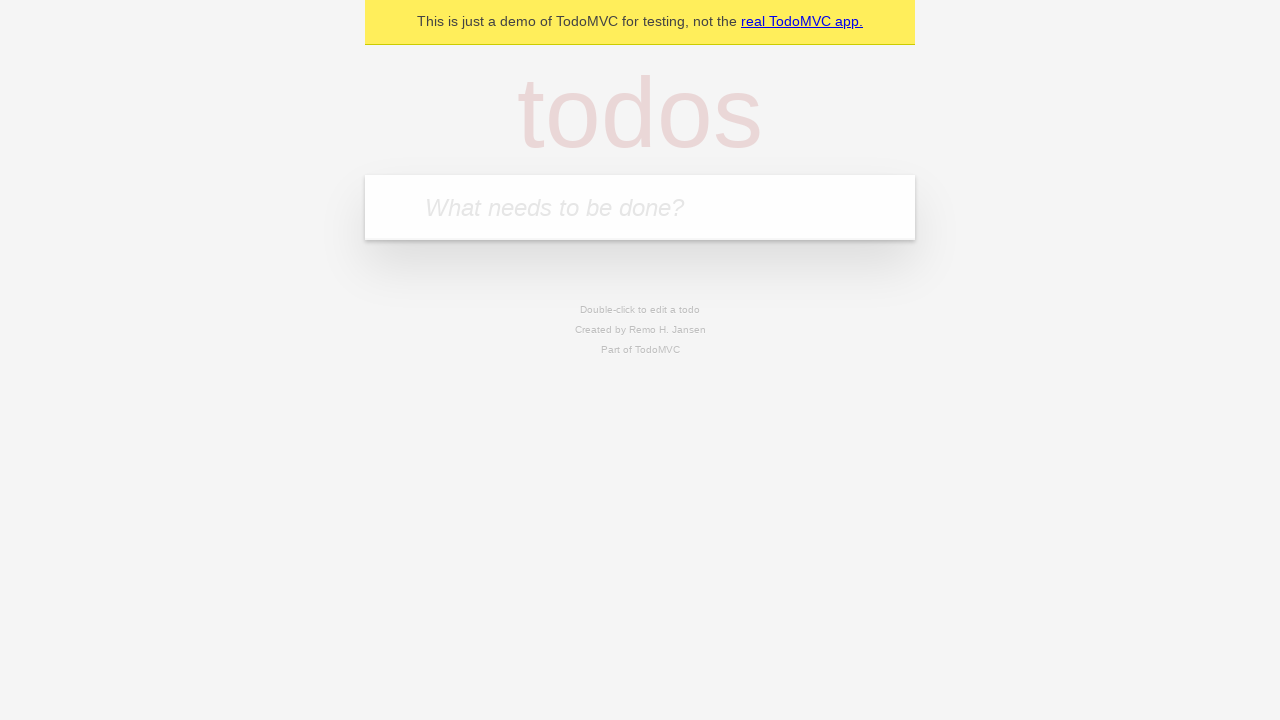

Filled new todo field with 'buy some cheese' on .new-todo
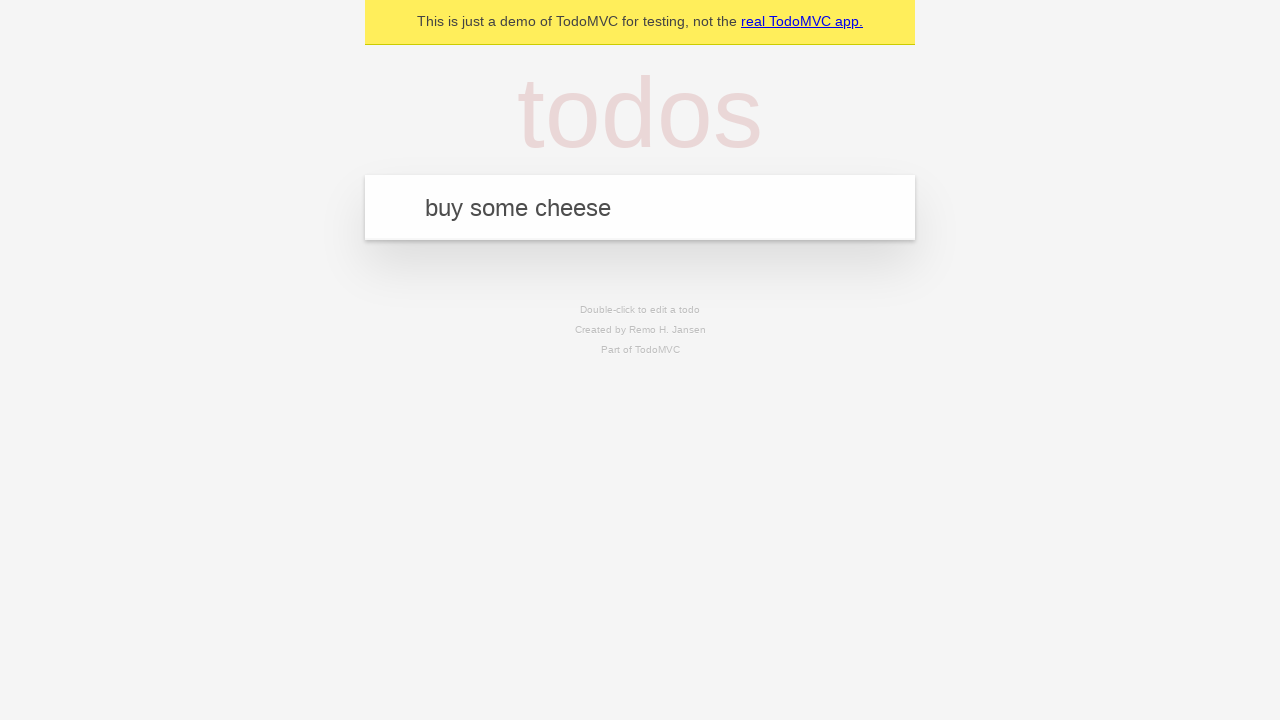

Pressed Enter to add first todo on .new-todo
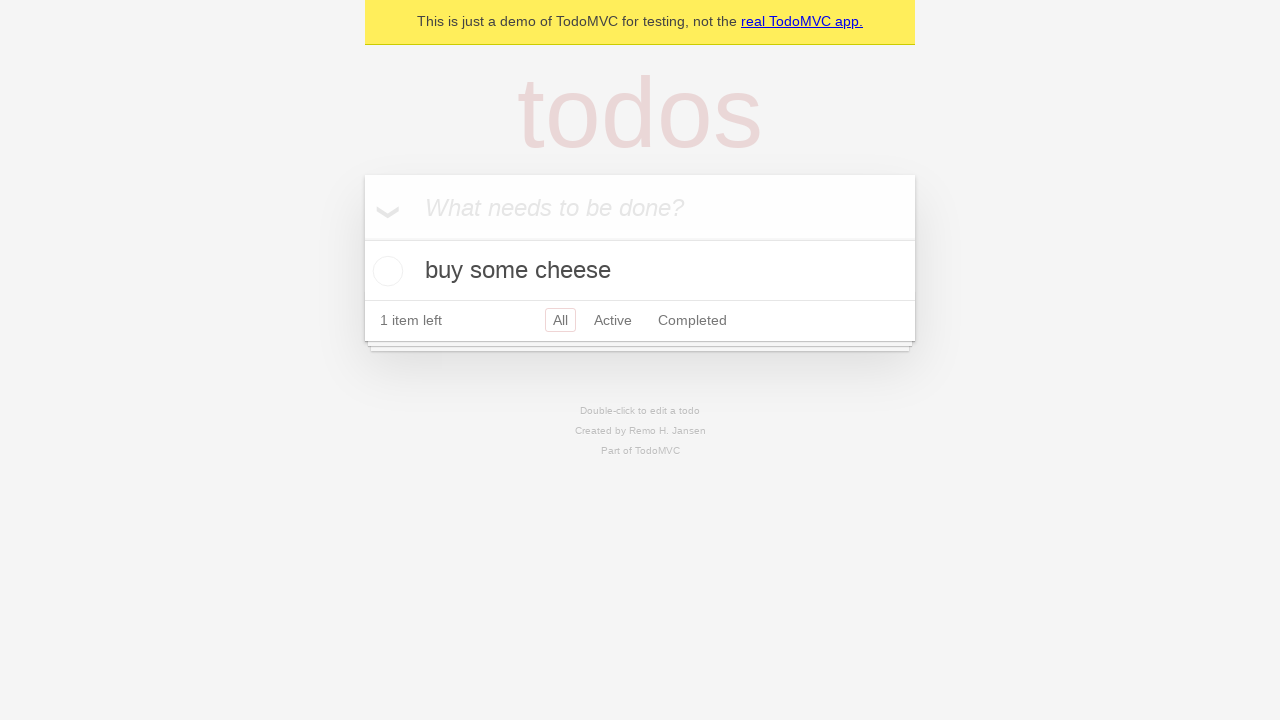

Filled new todo field with 'feed the cat' on .new-todo
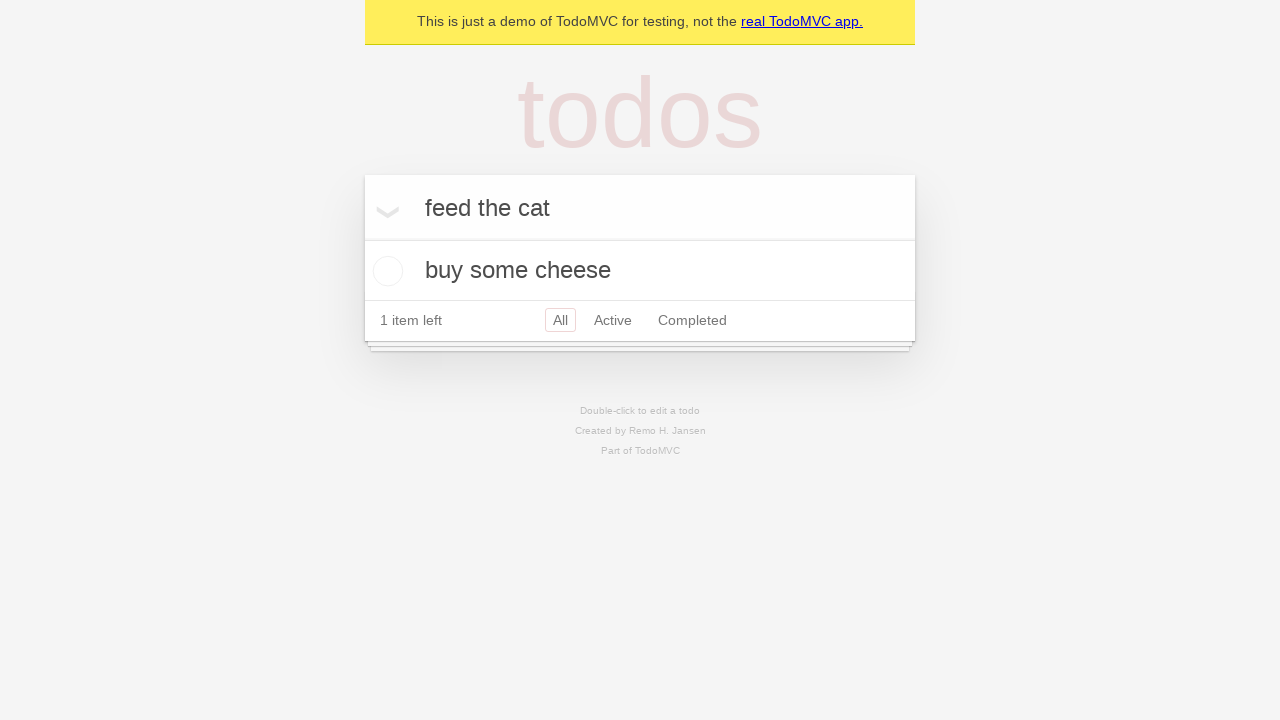

Pressed Enter to add second todo on .new-todo
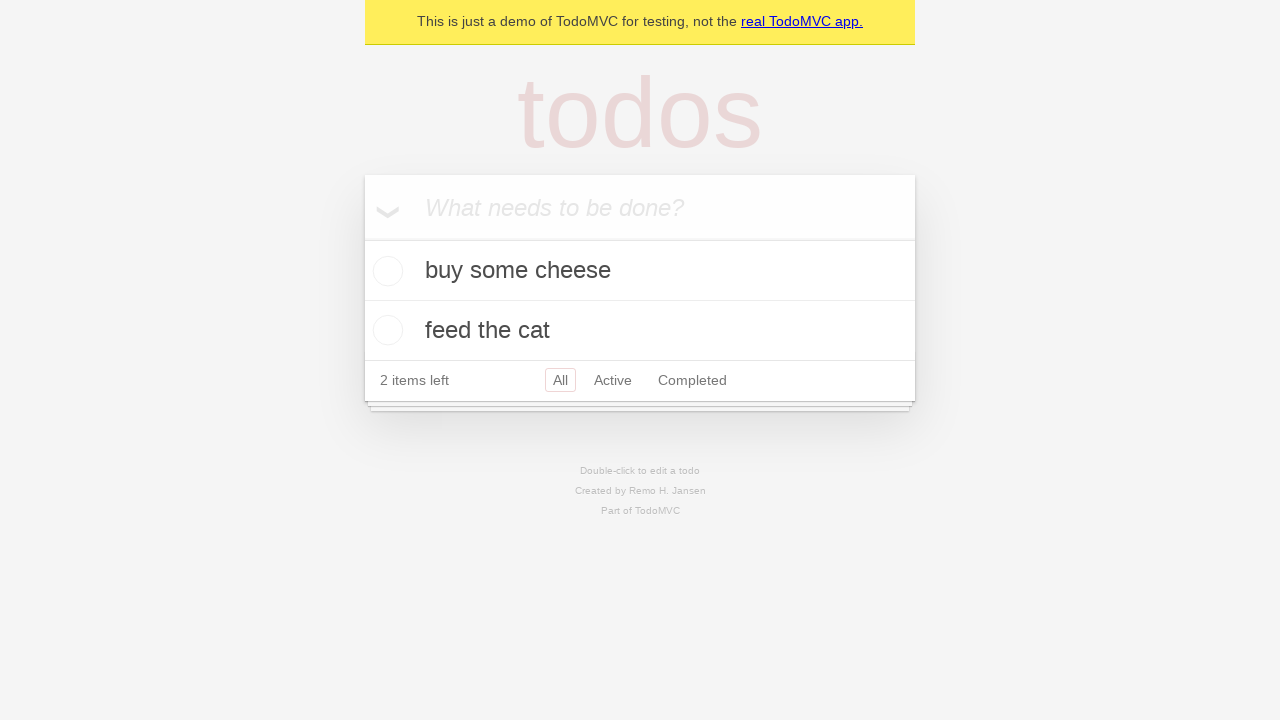

Filled new todo field with 'book a doctors appointment' on .new-todo
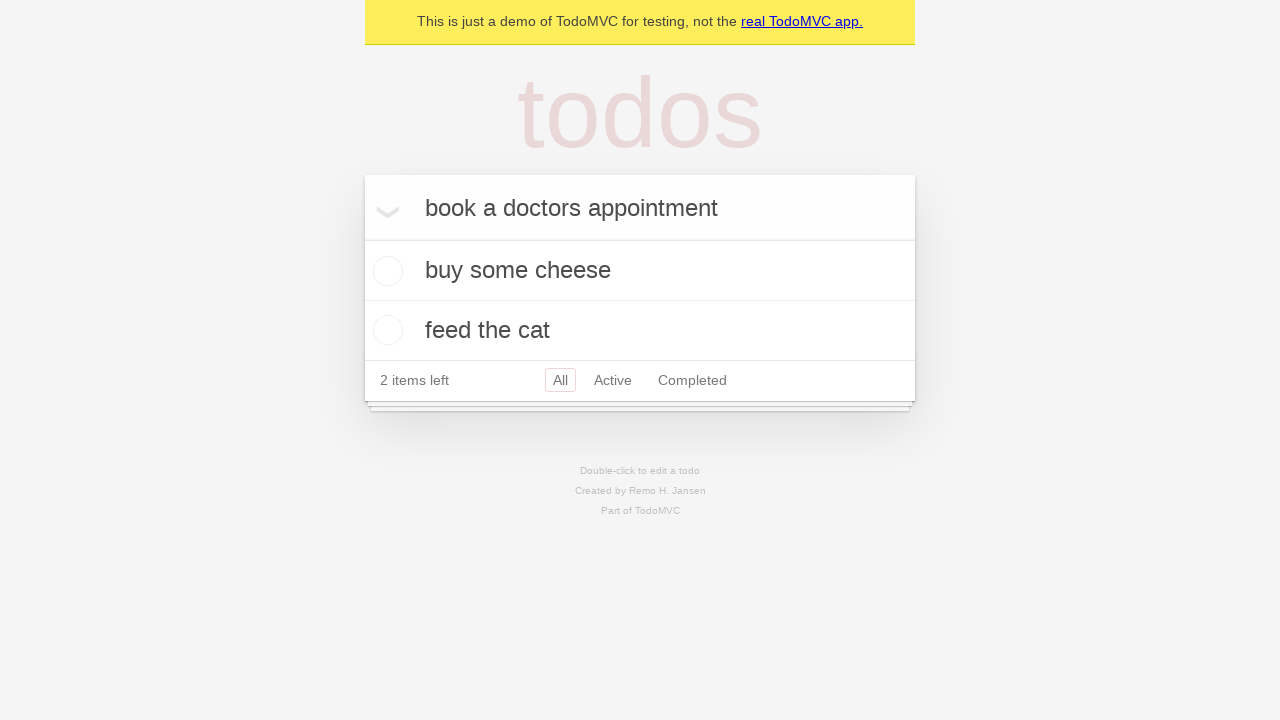

Pressed Enter to add third todo on .new-todo
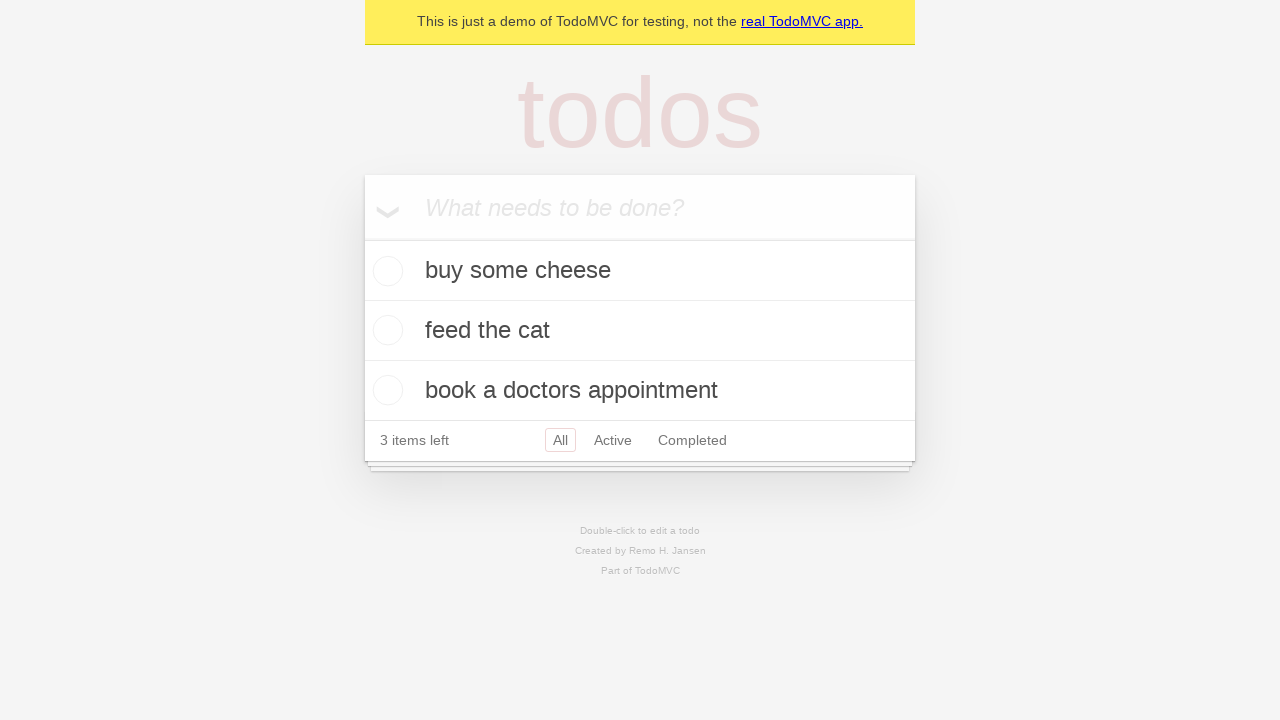

Waited for all three todos to be added to the list
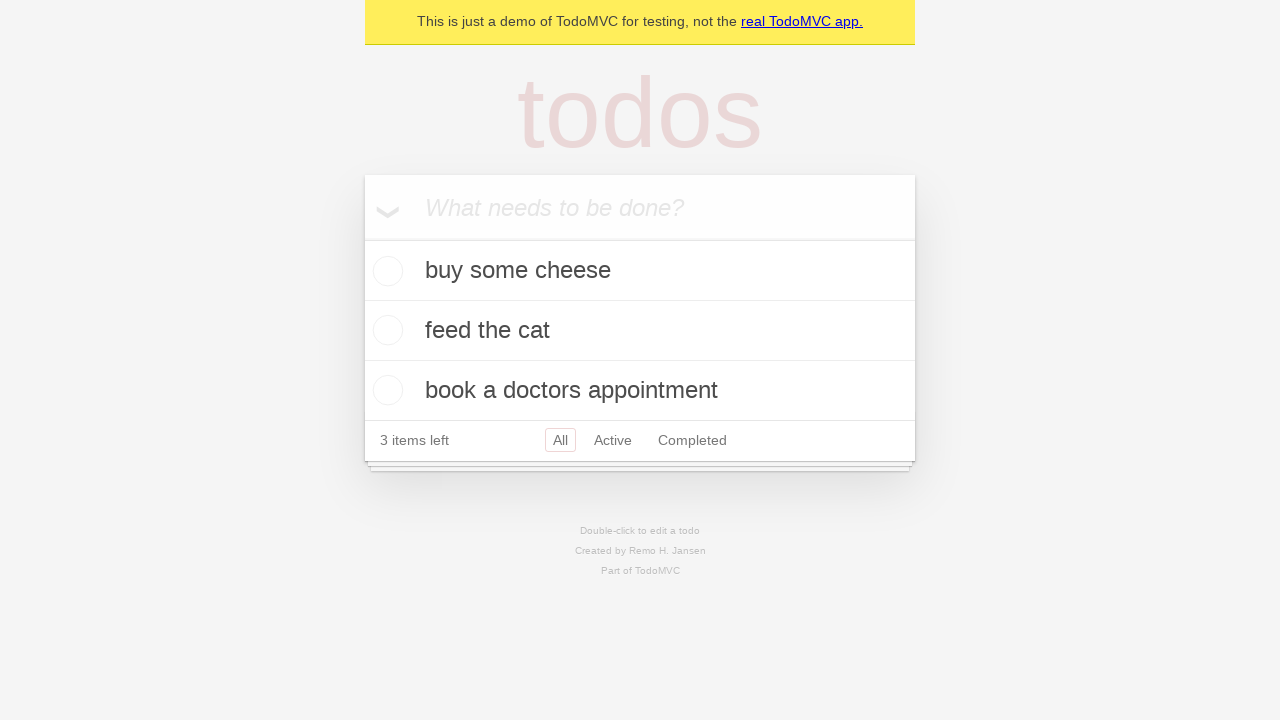

Checked the second todo as completed at (385, 330) on .todo-list li .toggle >> nth=1
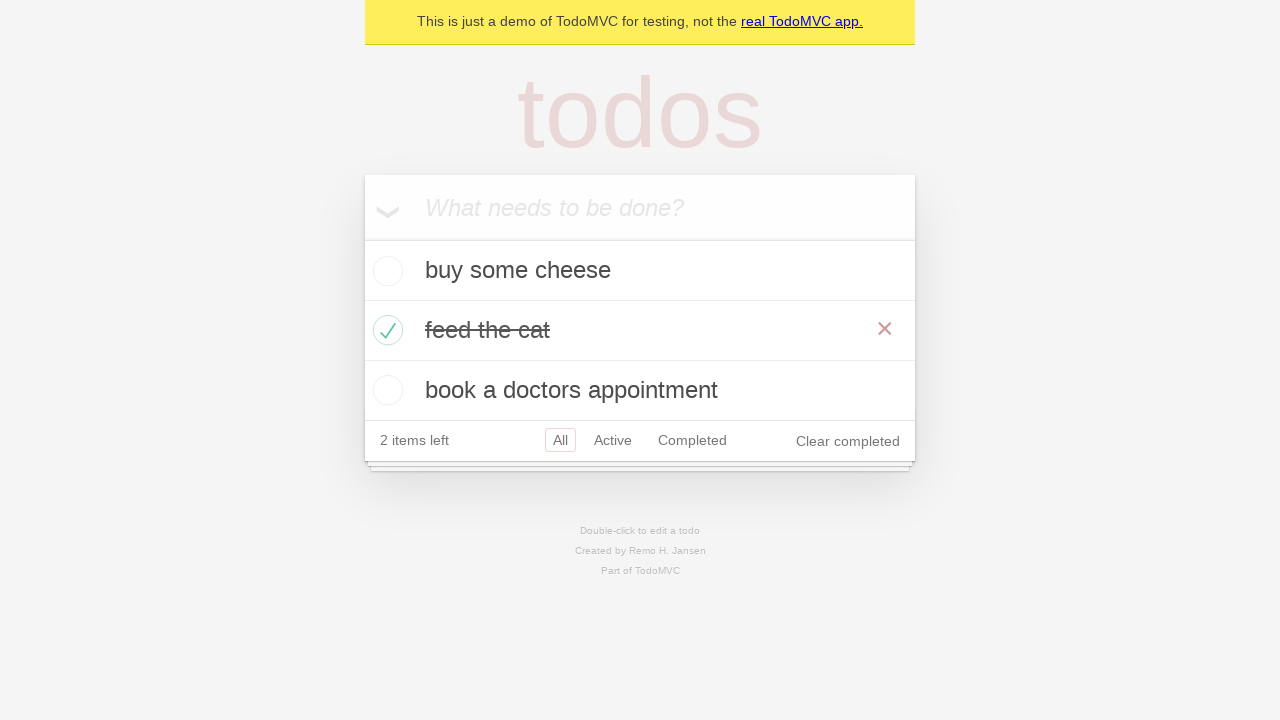

Clicked All filter to show all todos at (560, 440) on .filters >> text=All
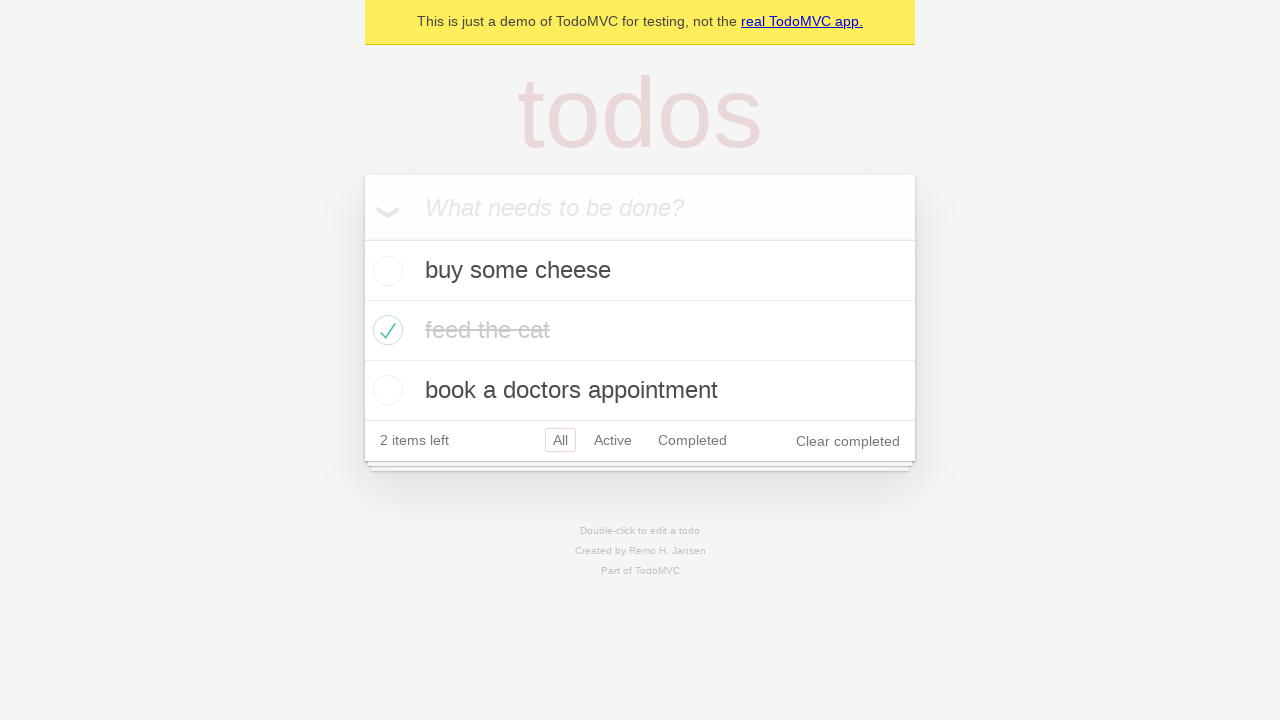

Clicked Active filter to show only active todos at (613, 440) on .filters >> text=Active
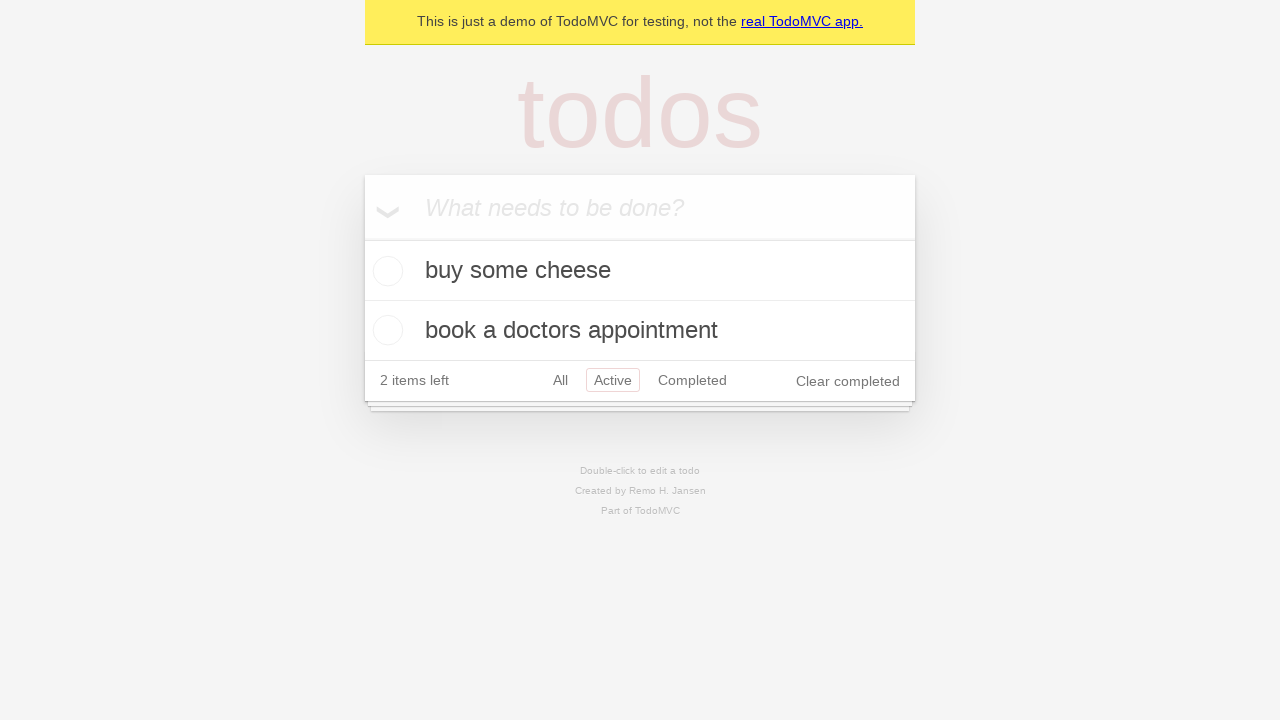

Clicked Completed filter to show only completed todos at (692, 380) on .filters >> text=Completed
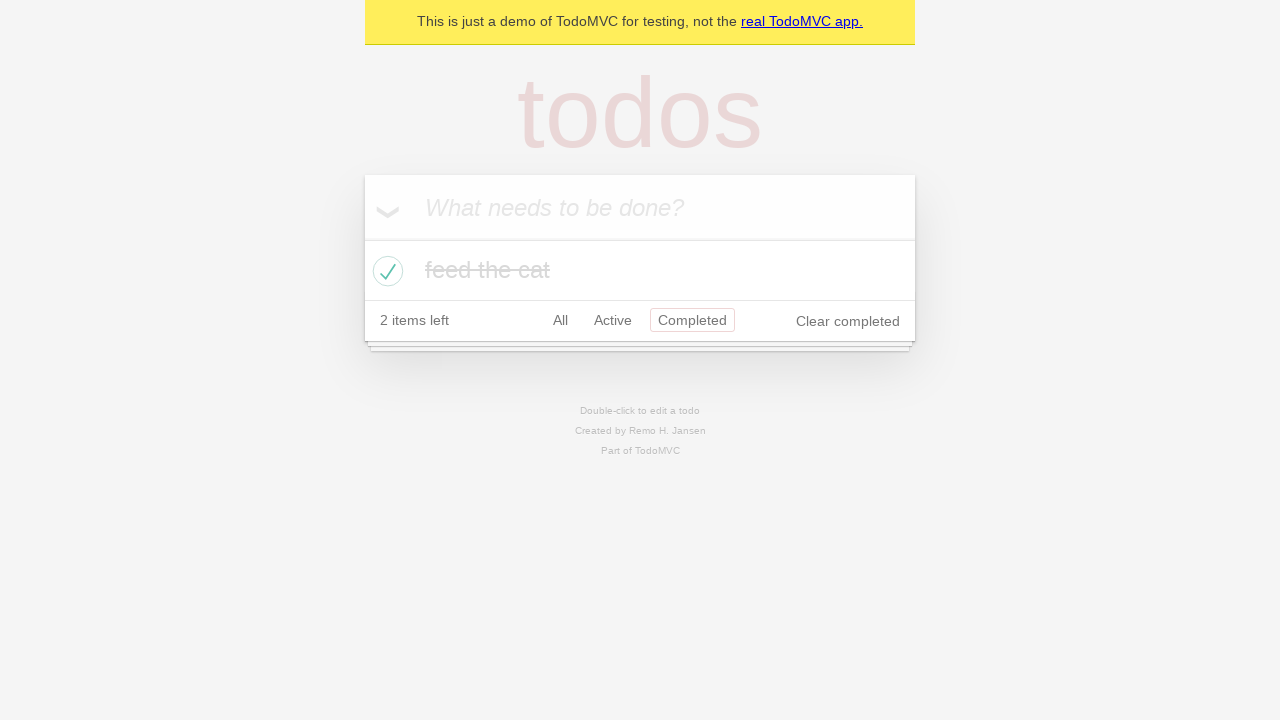

Navigated back to Active filter view
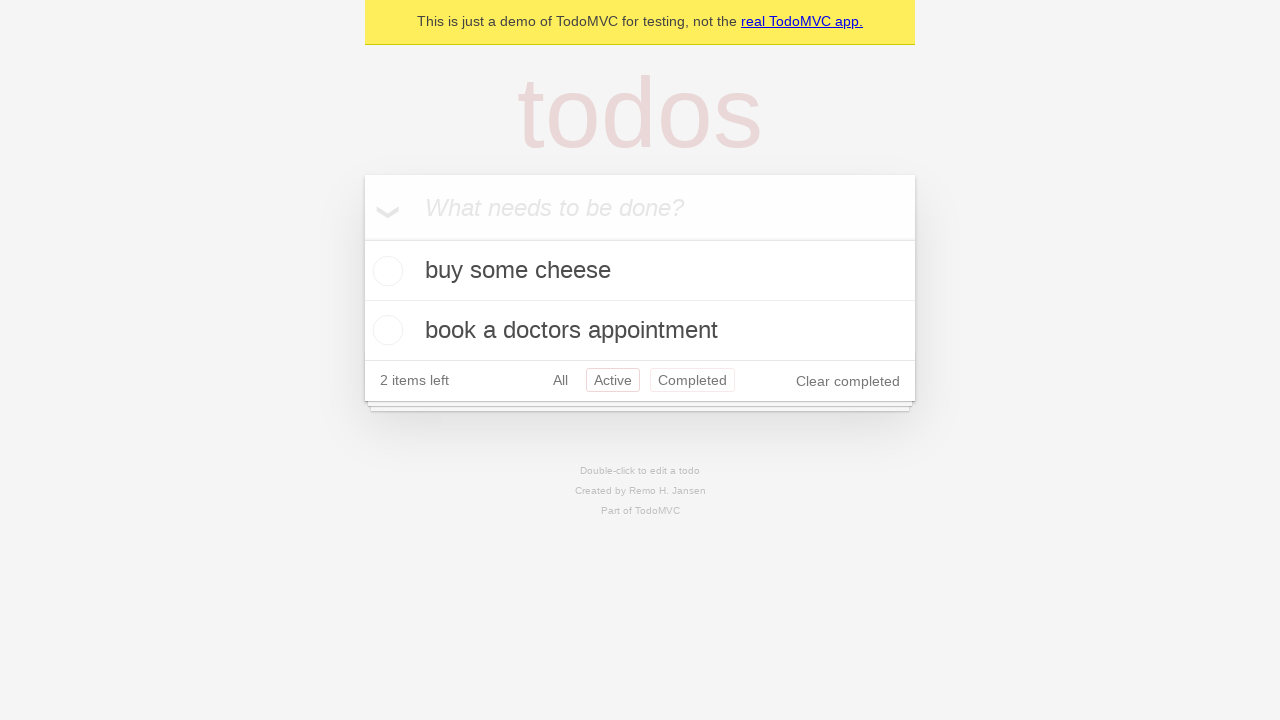

Navigated back to All filter view
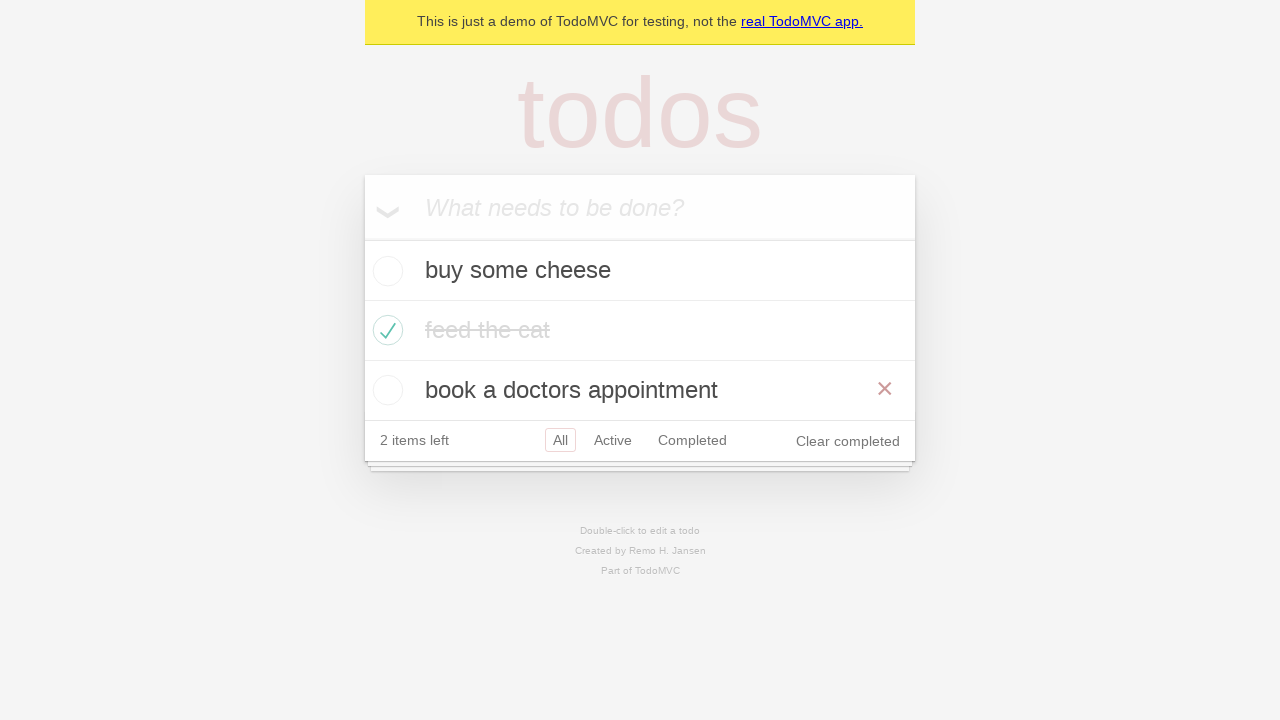

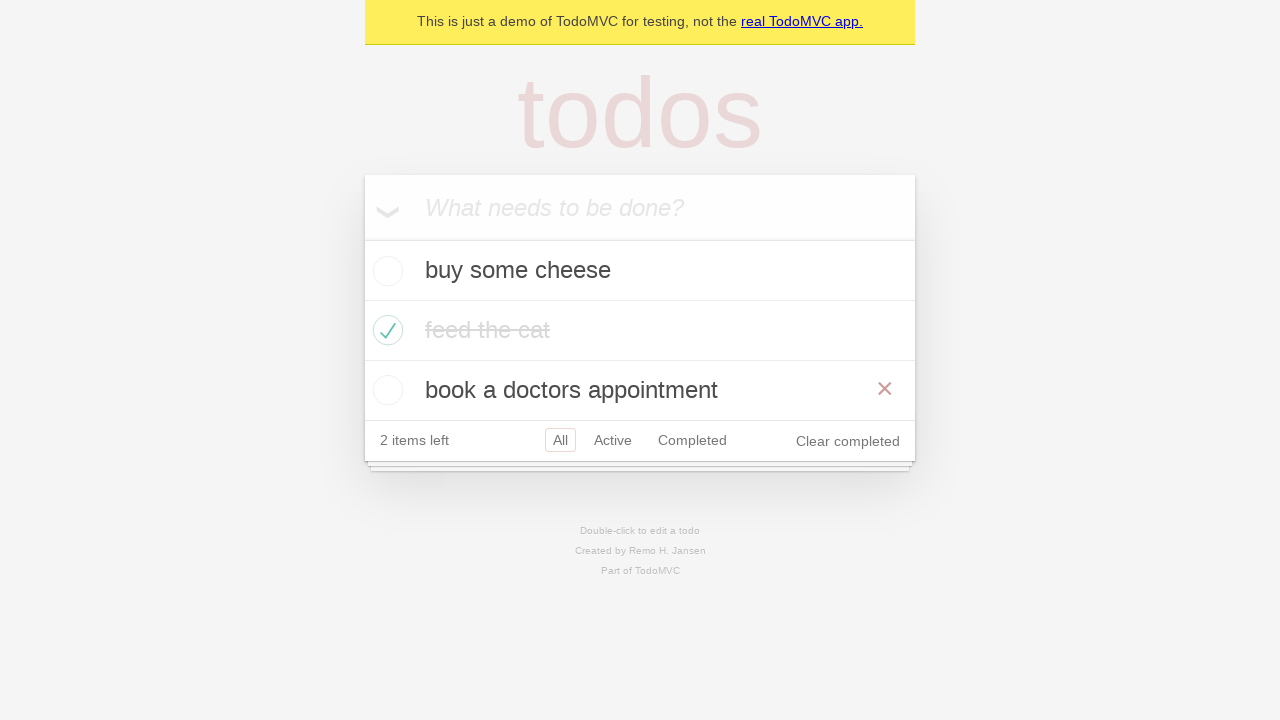